Tests confirm JavaScript alert functionality by clicking a button to trigger a confirm dialog and dismissing it with Cancel

Starting URL: https://v1.training-support.net/selenium/javascript-alerts

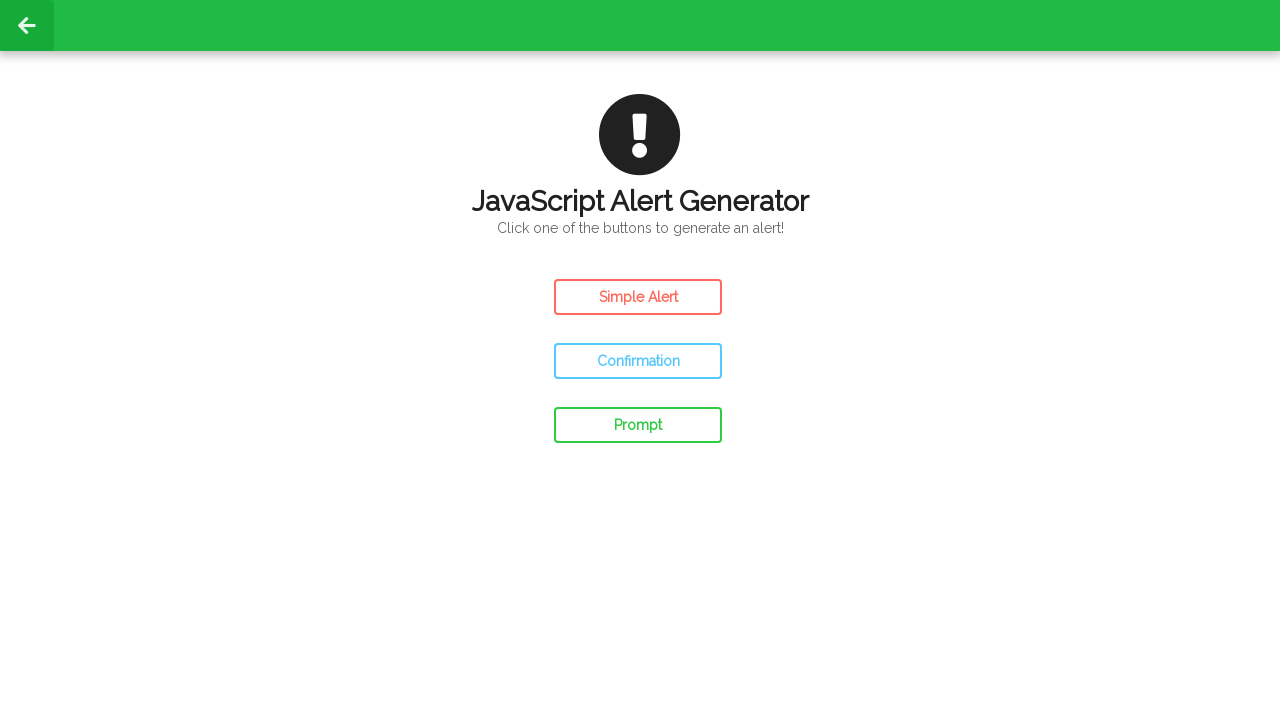

Set up dialog handler to dismiss confirm alerts
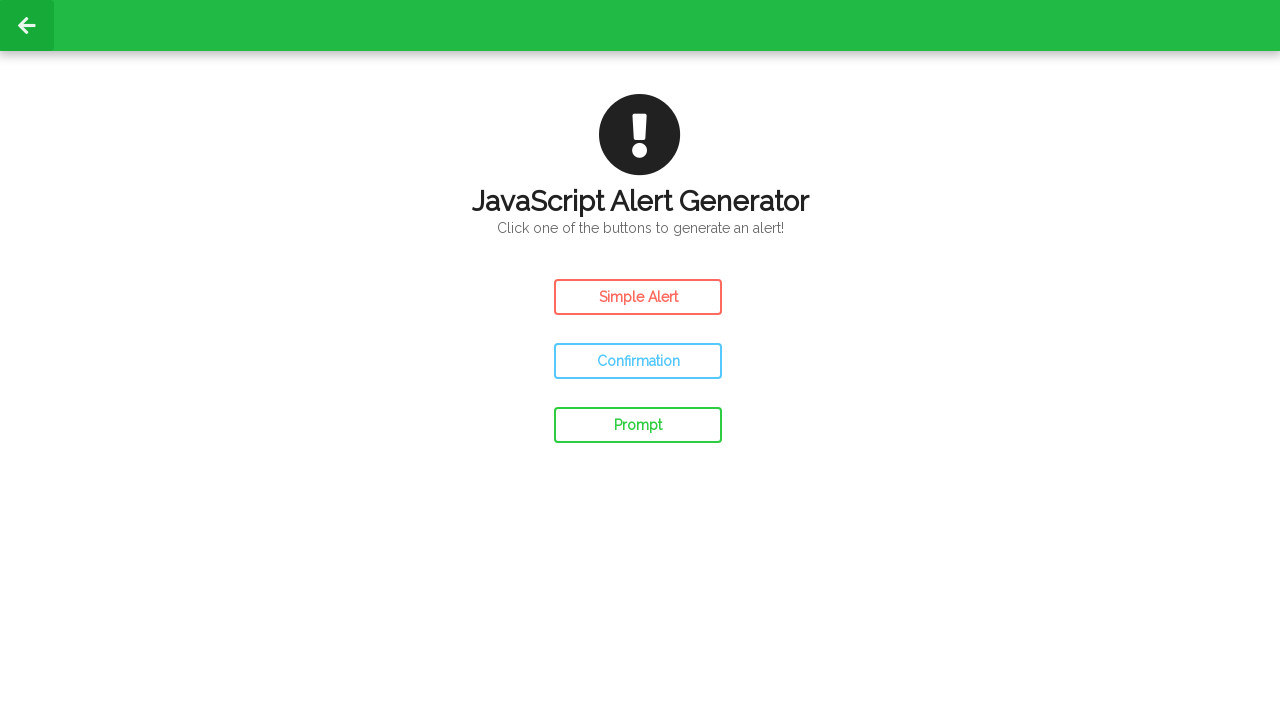

Clicked the Confirm Alert button to trigger confirm dialog at (638, 361) on #confirm
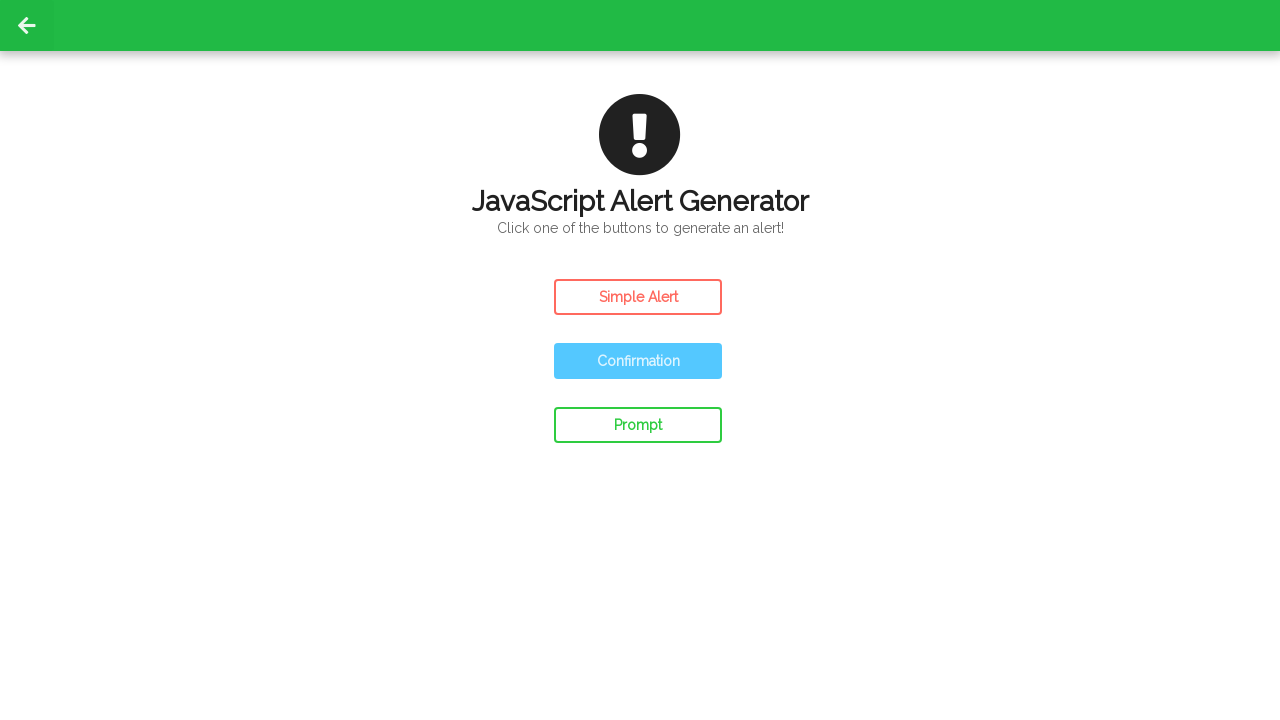

Waited 500ms for confirm alert to be dismissed
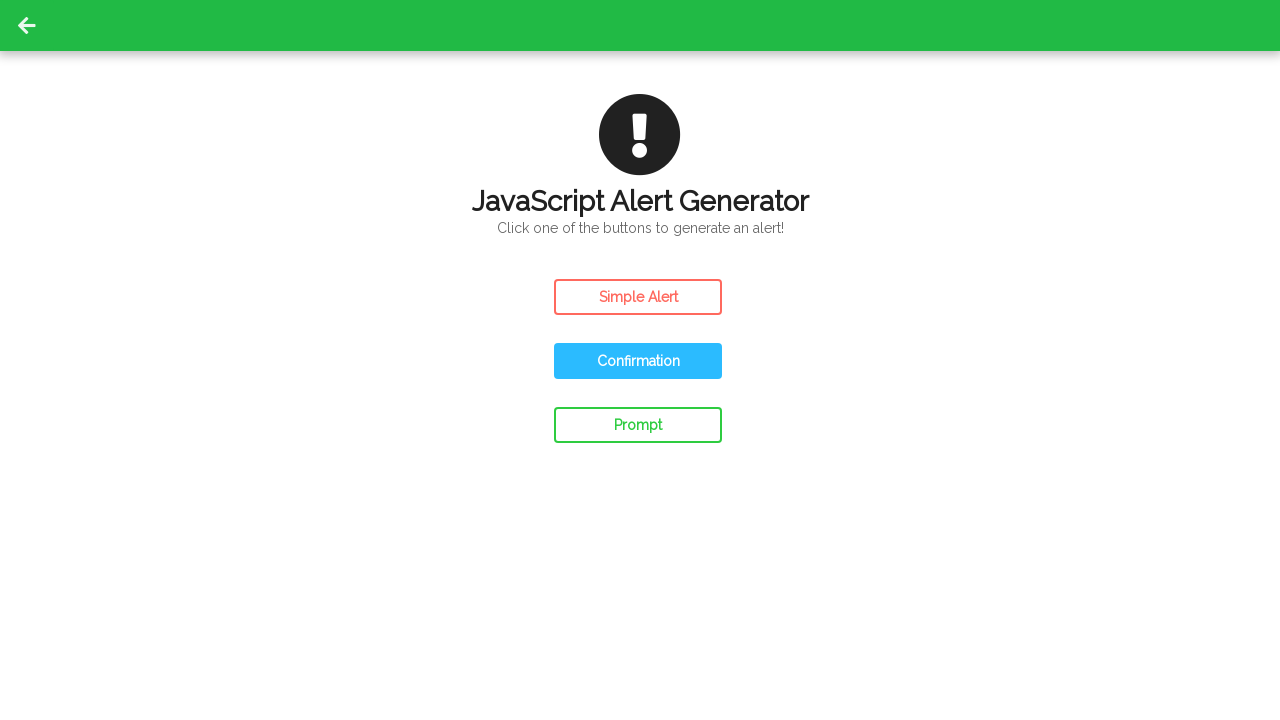

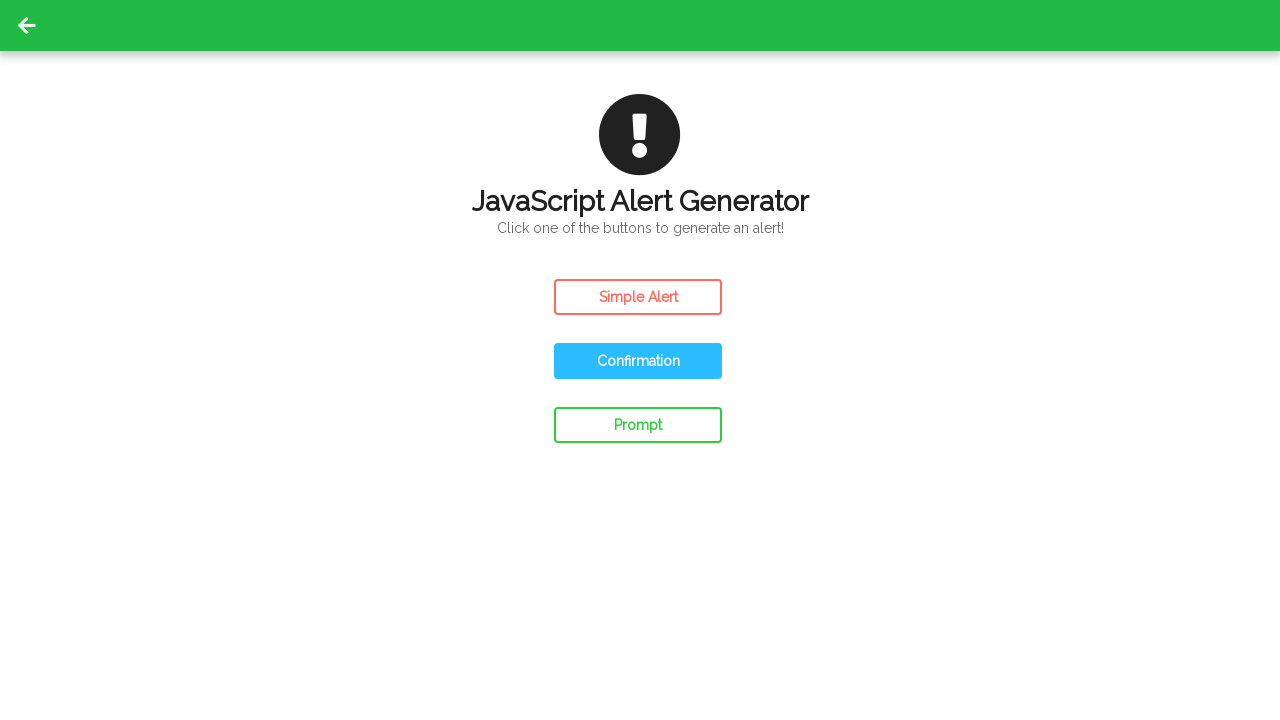